Tests jQuery UI tabs functionality by navigating to the tabs demo page, switching to the demo iframe, and clicking on a tab element

Starting URL: https://jqueryui.com/tabs/

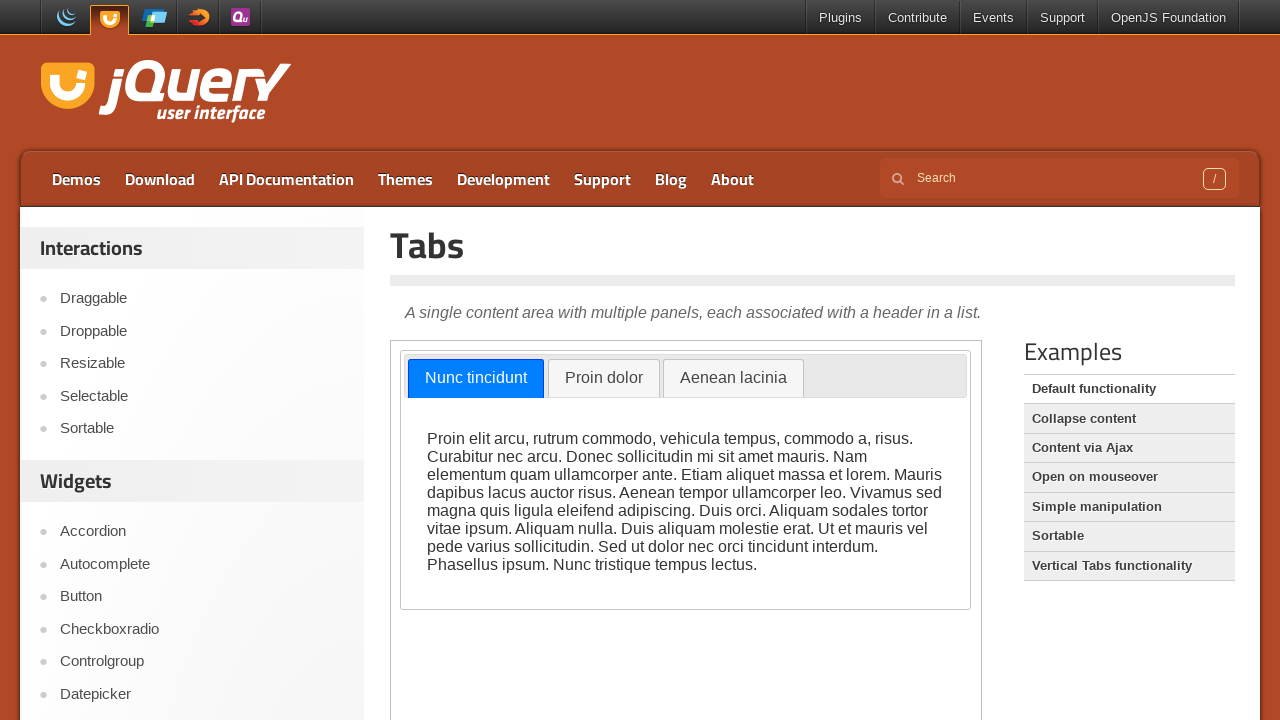

Navigated to jQuery UI main page
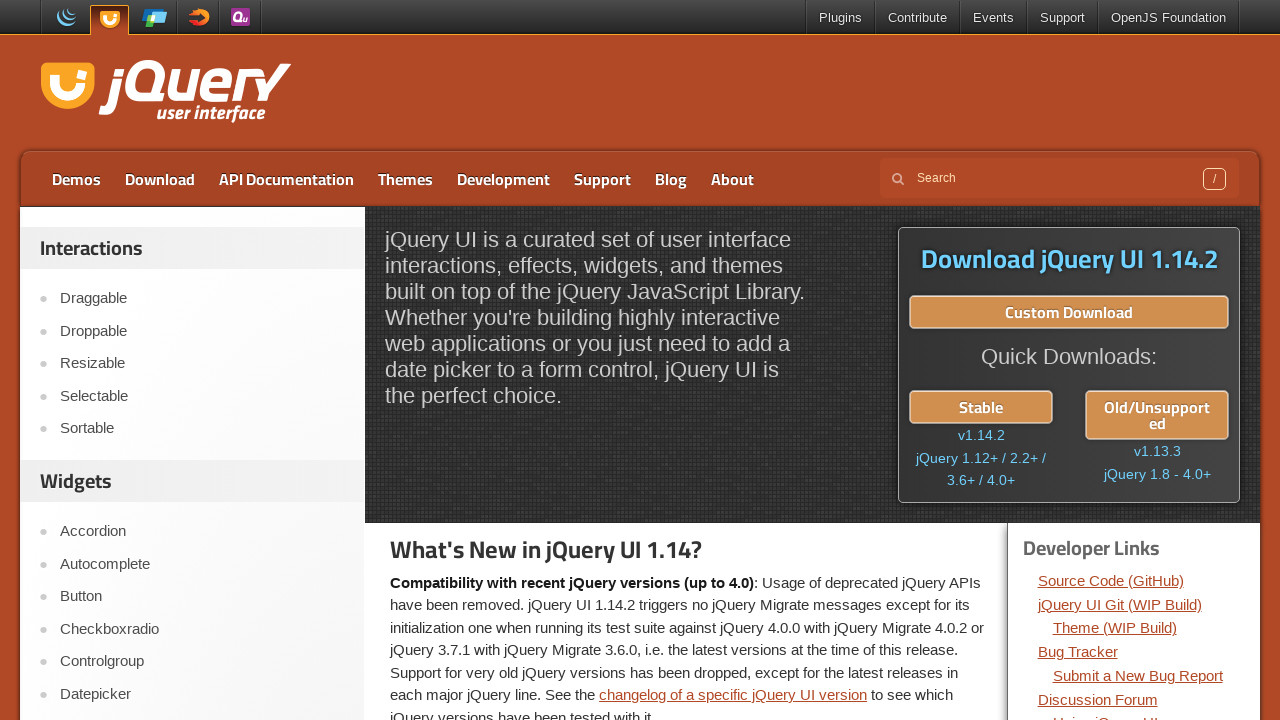

Navigated to jQuery UI tabs demo page
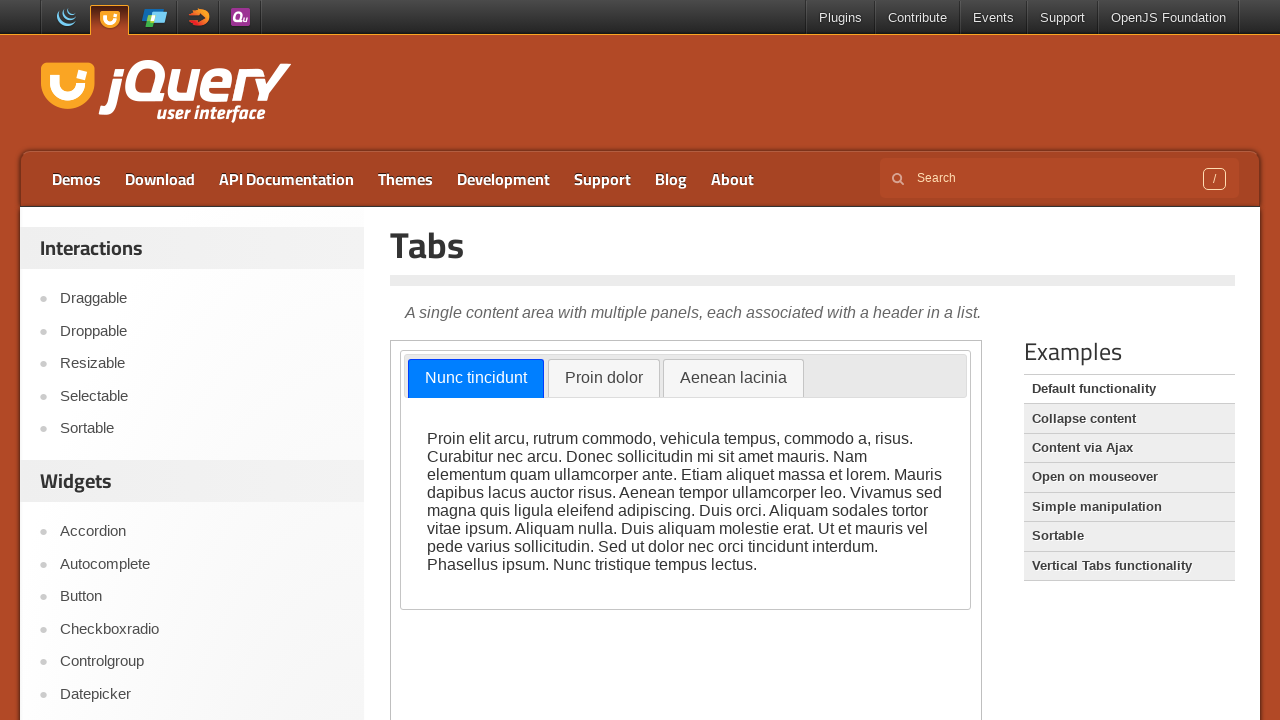

Switched to demo iframe
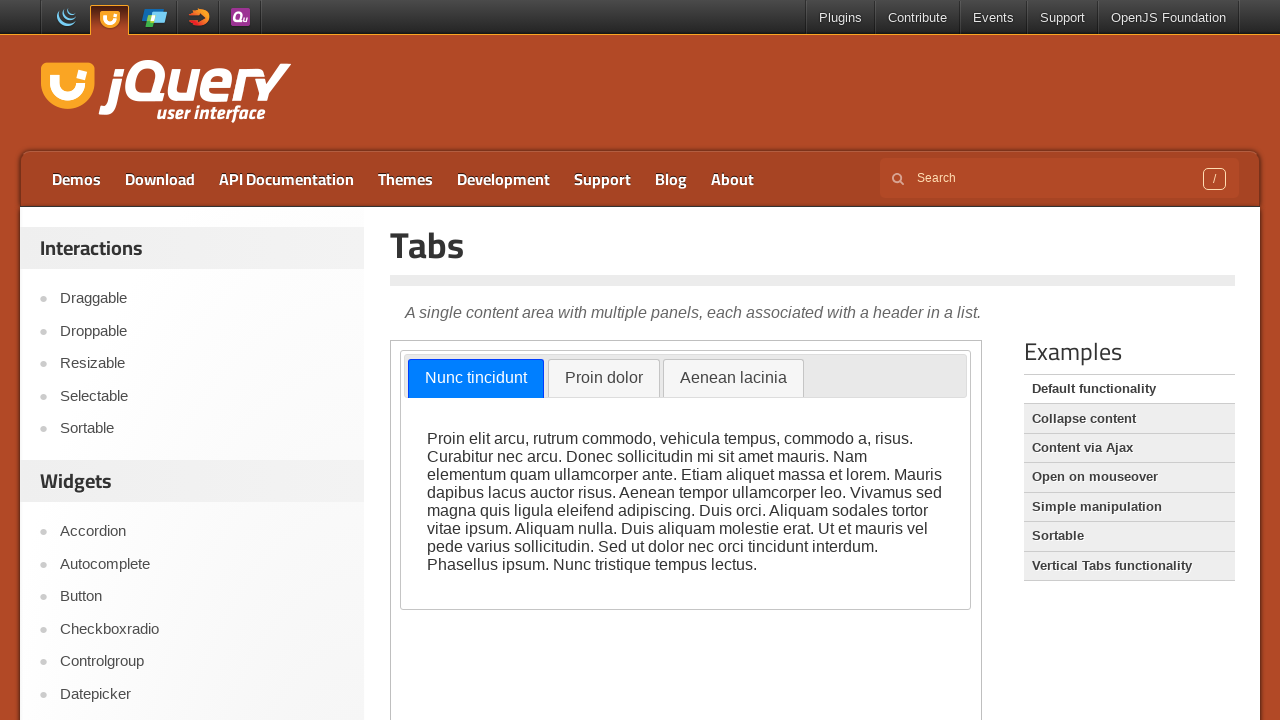

Clicked on the second tab element at (604, 379) on .demo-frame >> internal:control=enter-frame >> #ui-id-2
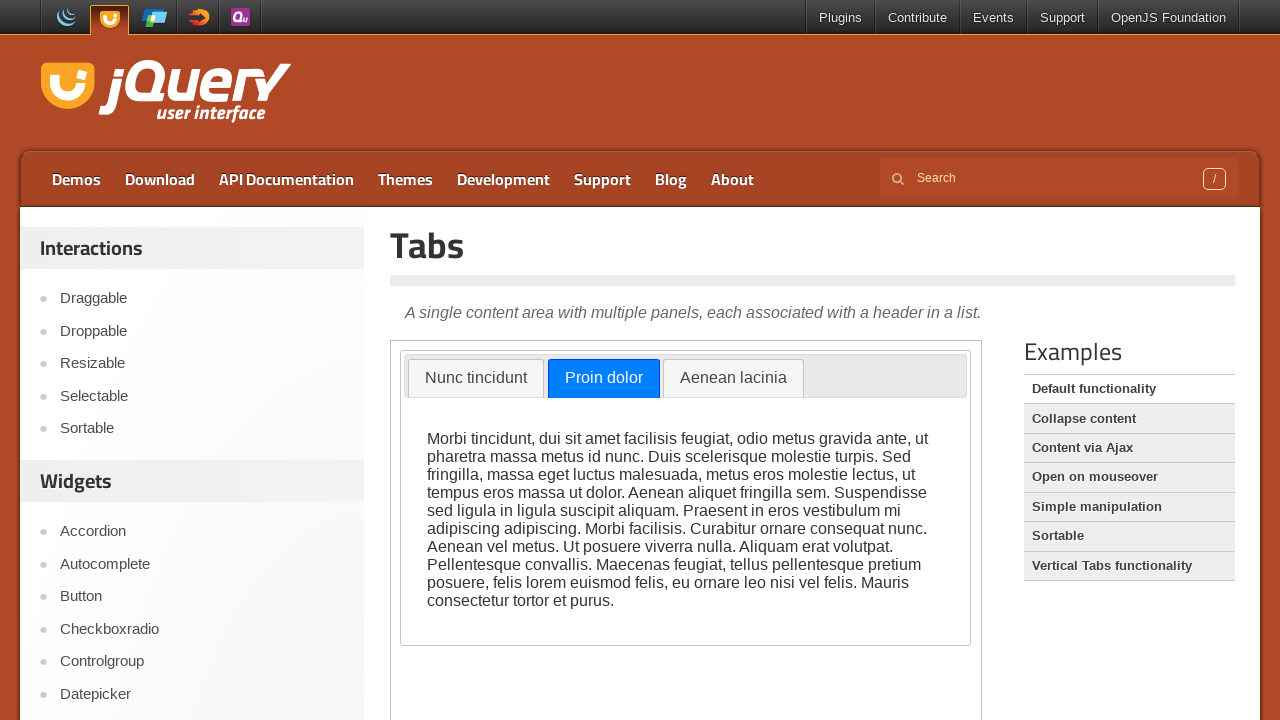

Waited for tab content to become visible
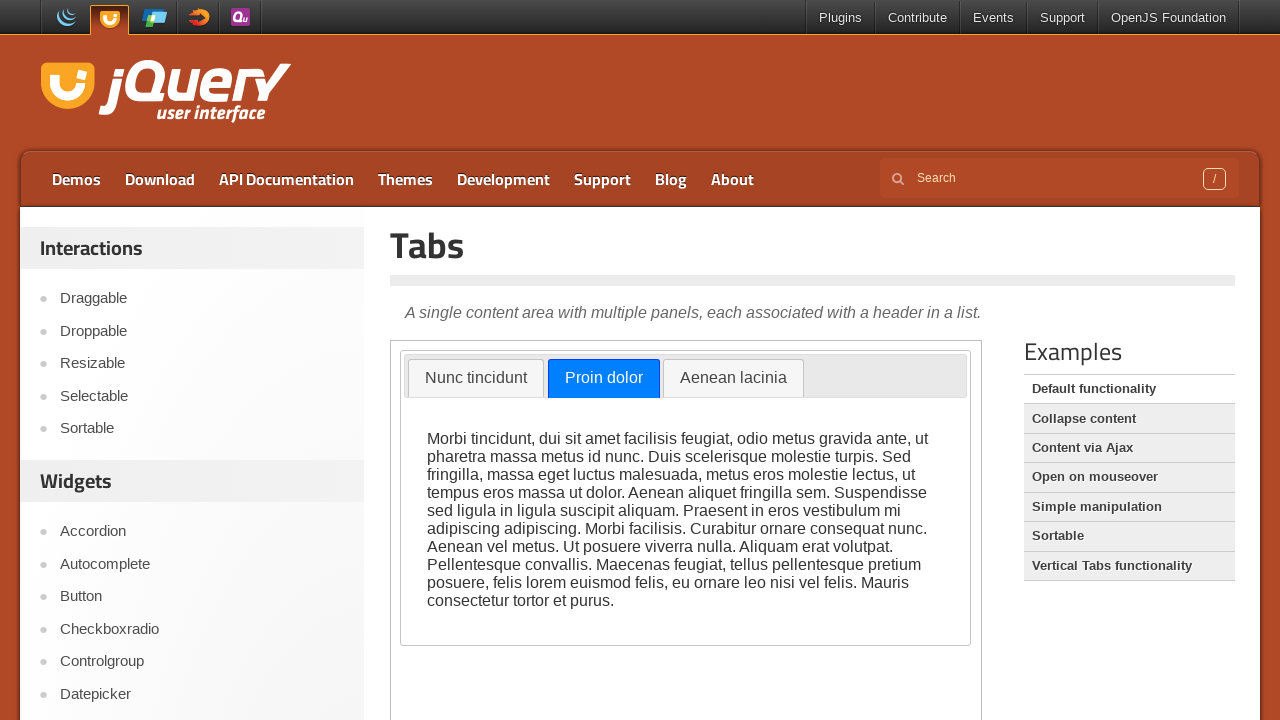

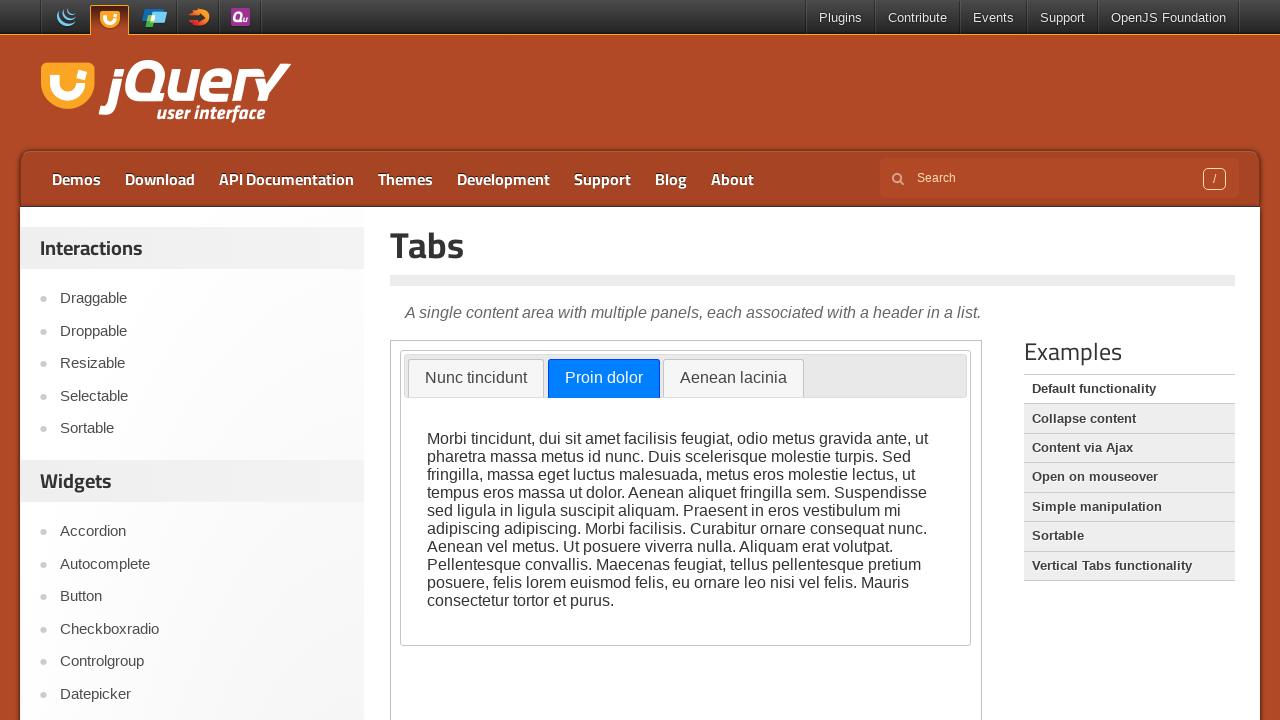